Opens the search popup, searches for "url" documentation and opens the result

Starting URL: https://webdriver.io

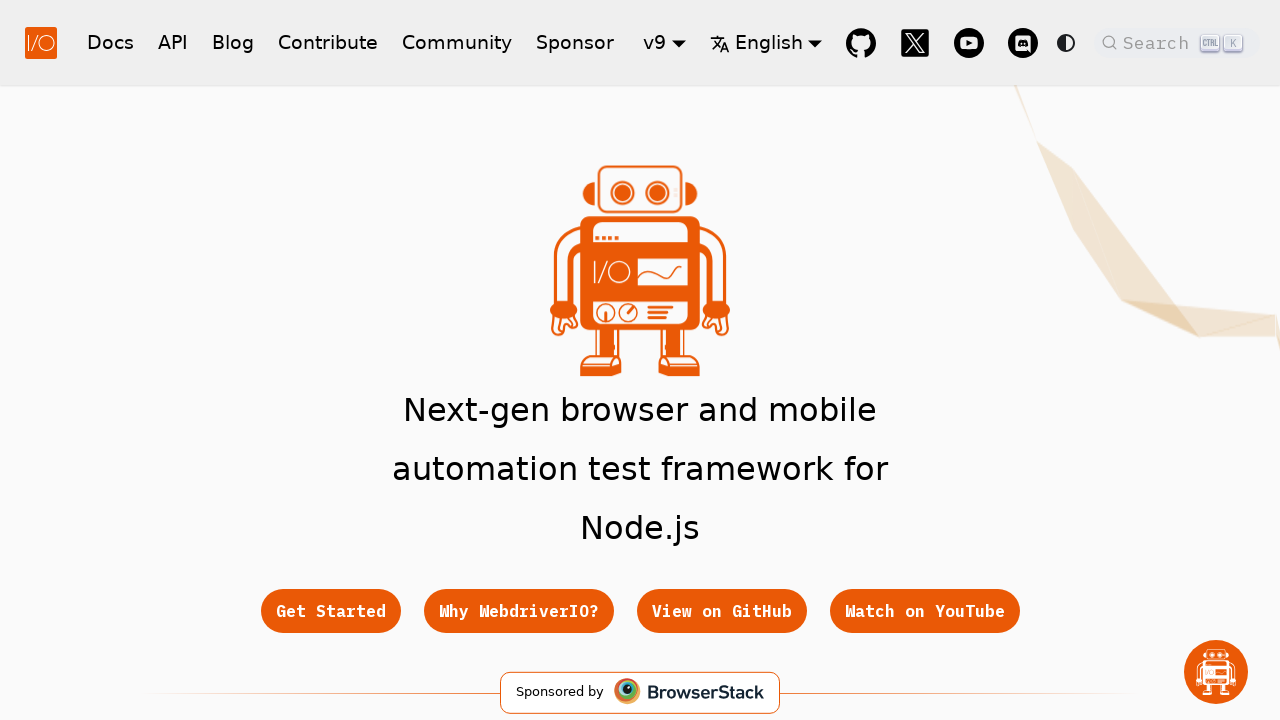

Clicked search button in header to open search popup at (1177, 42) on button.DocSearch
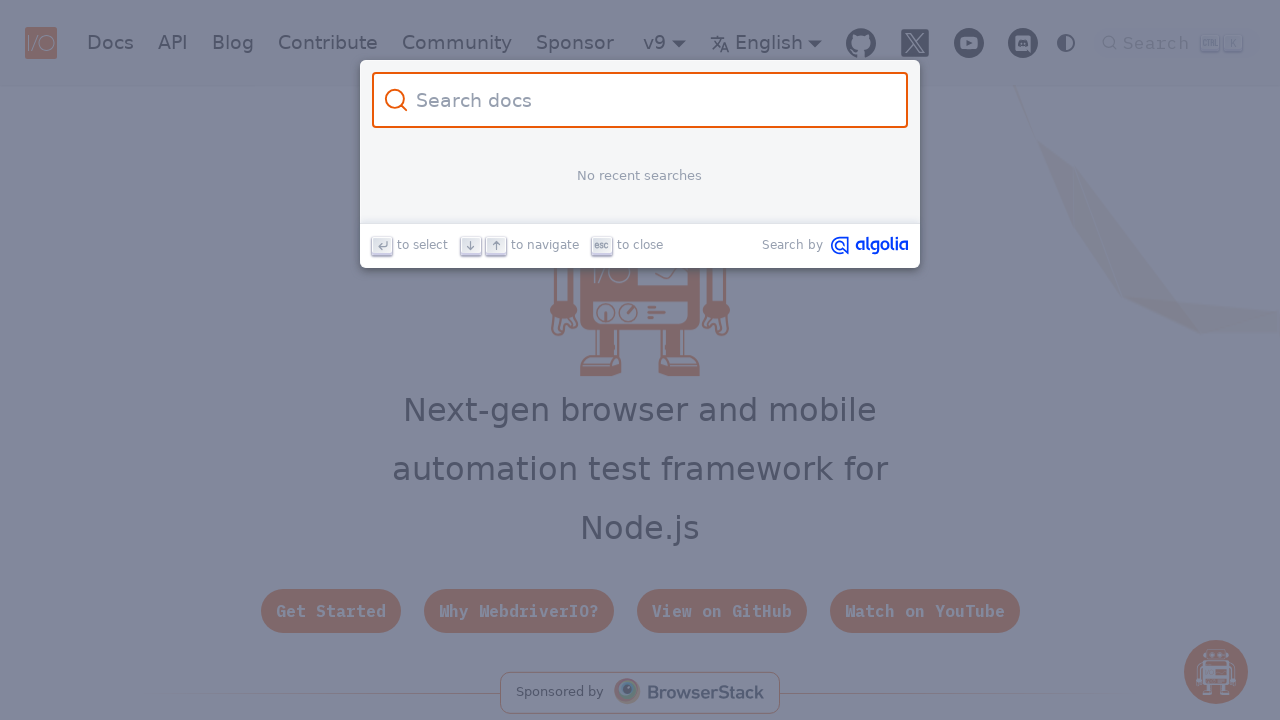

Filled search input with 'url' on .DocSearch-Input
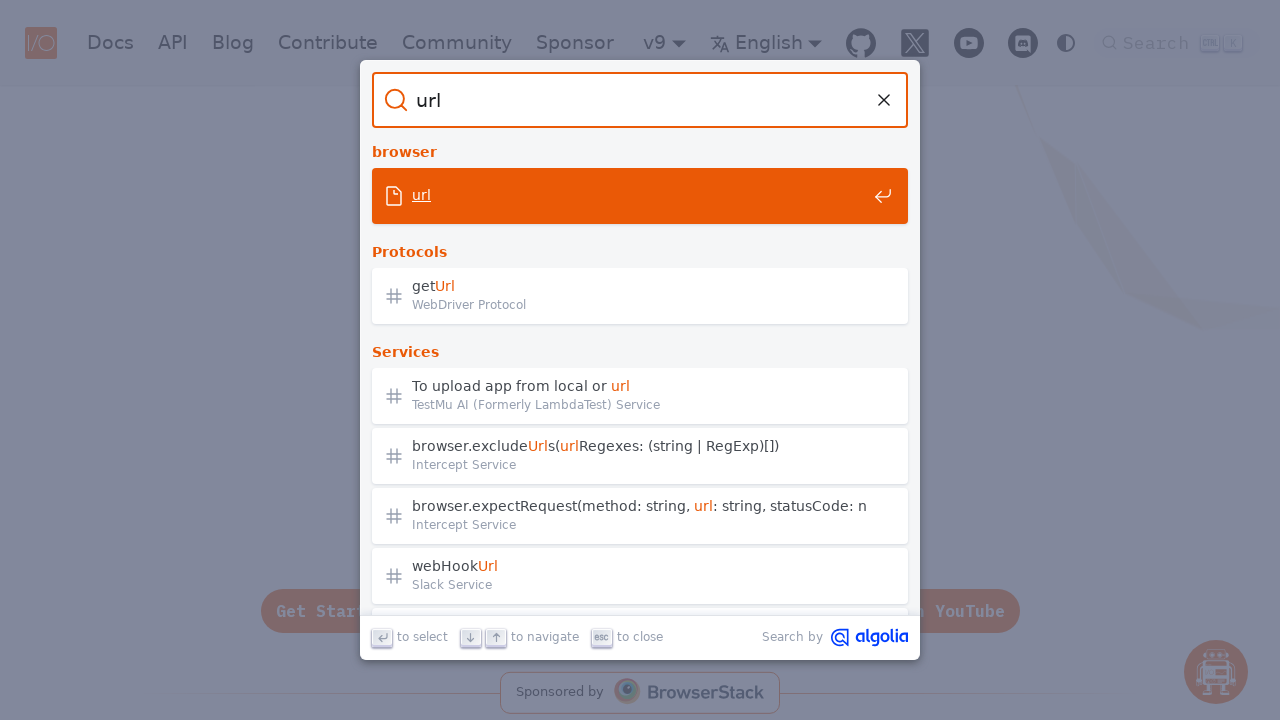

Clicked on the first search result for 'url' documentation at (640, 196) on .DocSearch-Hit a
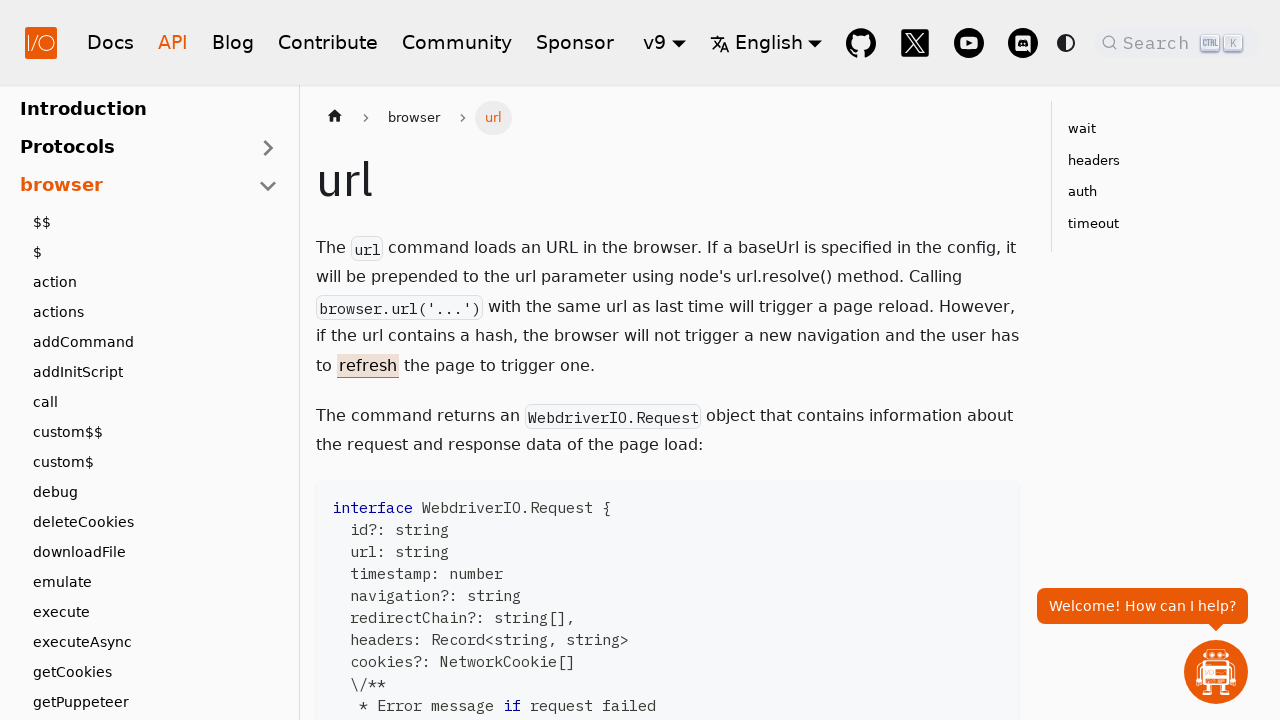

Page loaded and 'url' documentation header is visible
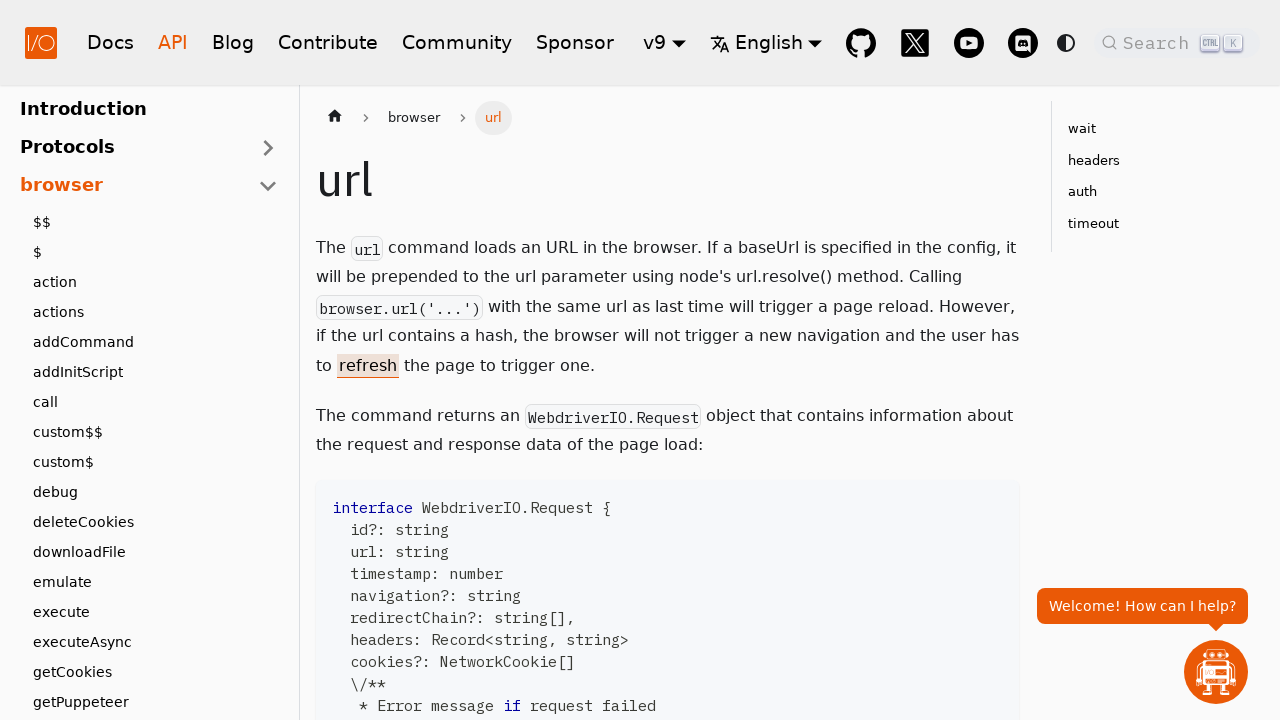

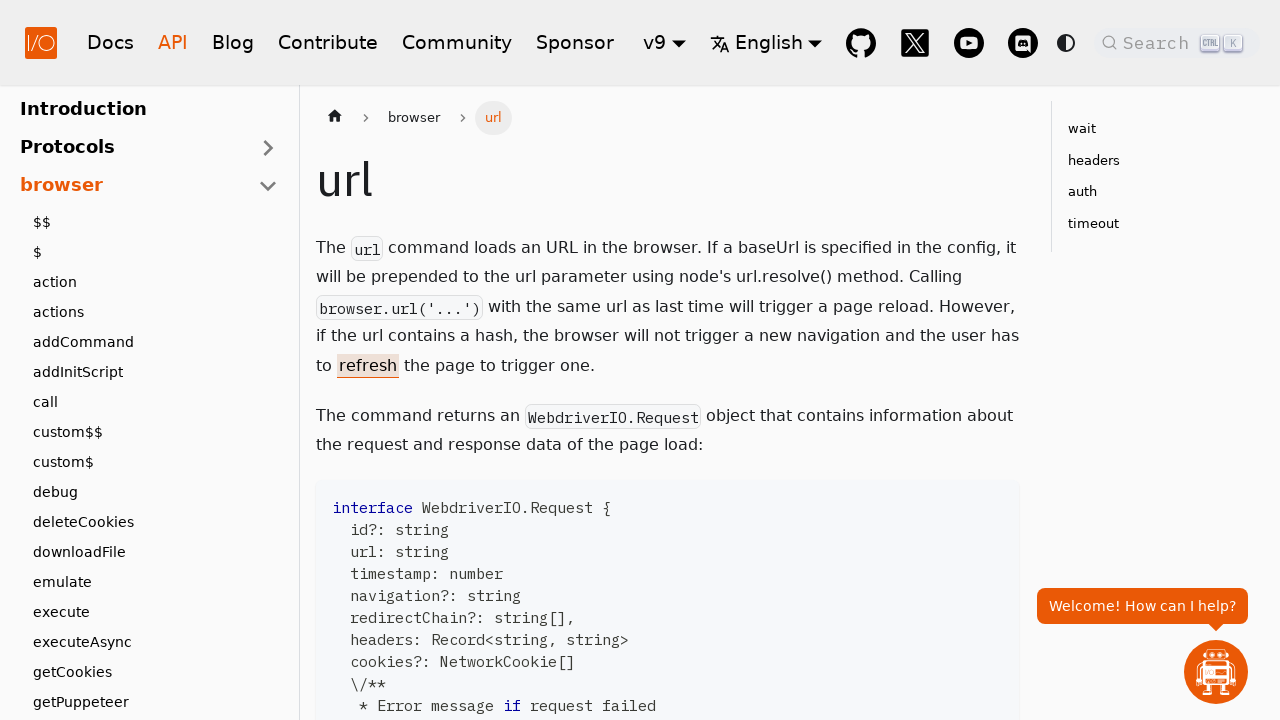